Tests checkbox functionality by ensuring both checkboxes are unchecked - clicks each checkbox if it is currently selected to uncheck it, then verifies they are not selected.

Starting URL: https://the-internet.herokuapp.com/checkboxes

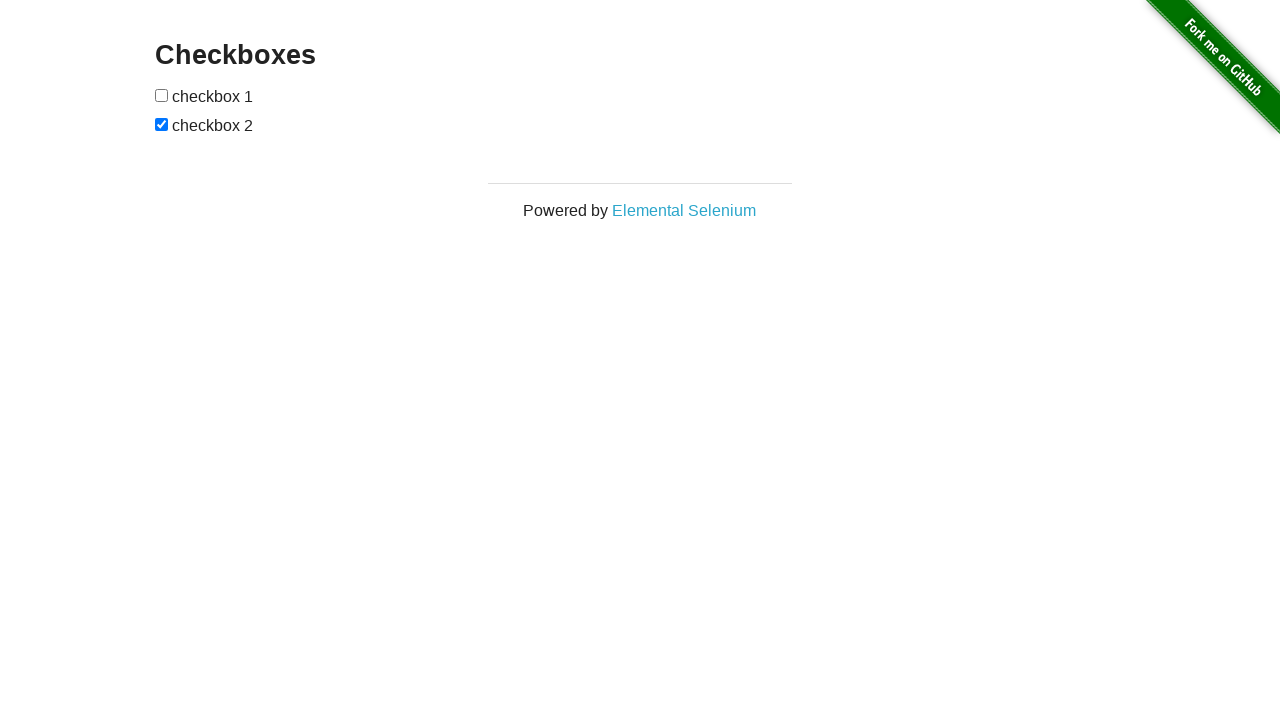

Navigated to checkboxes page
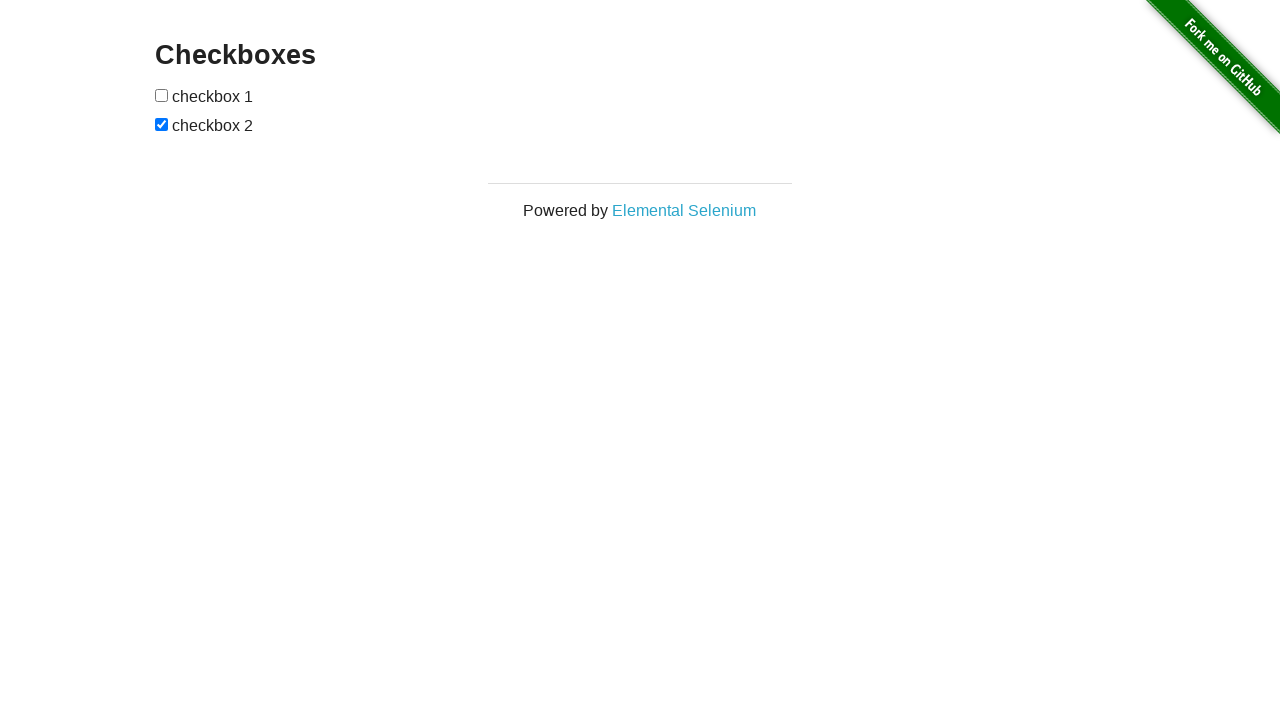

Located first checkbox element
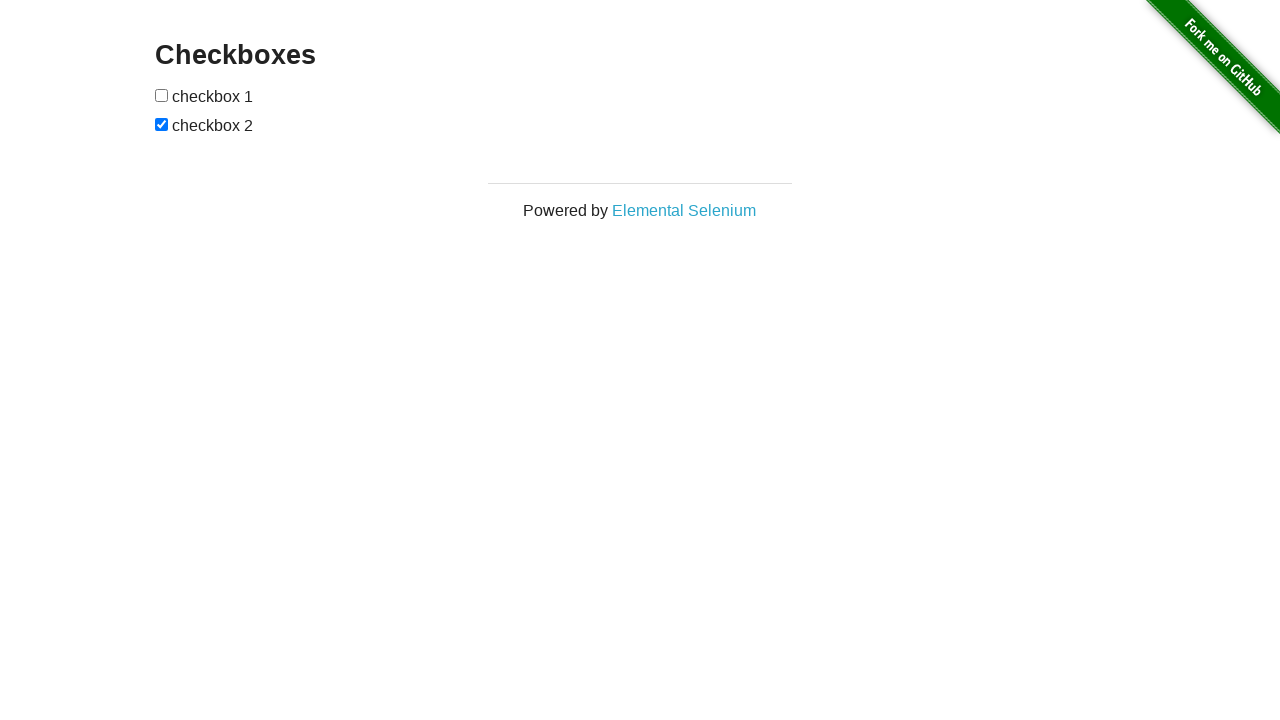

Verified first checkbox is not selected
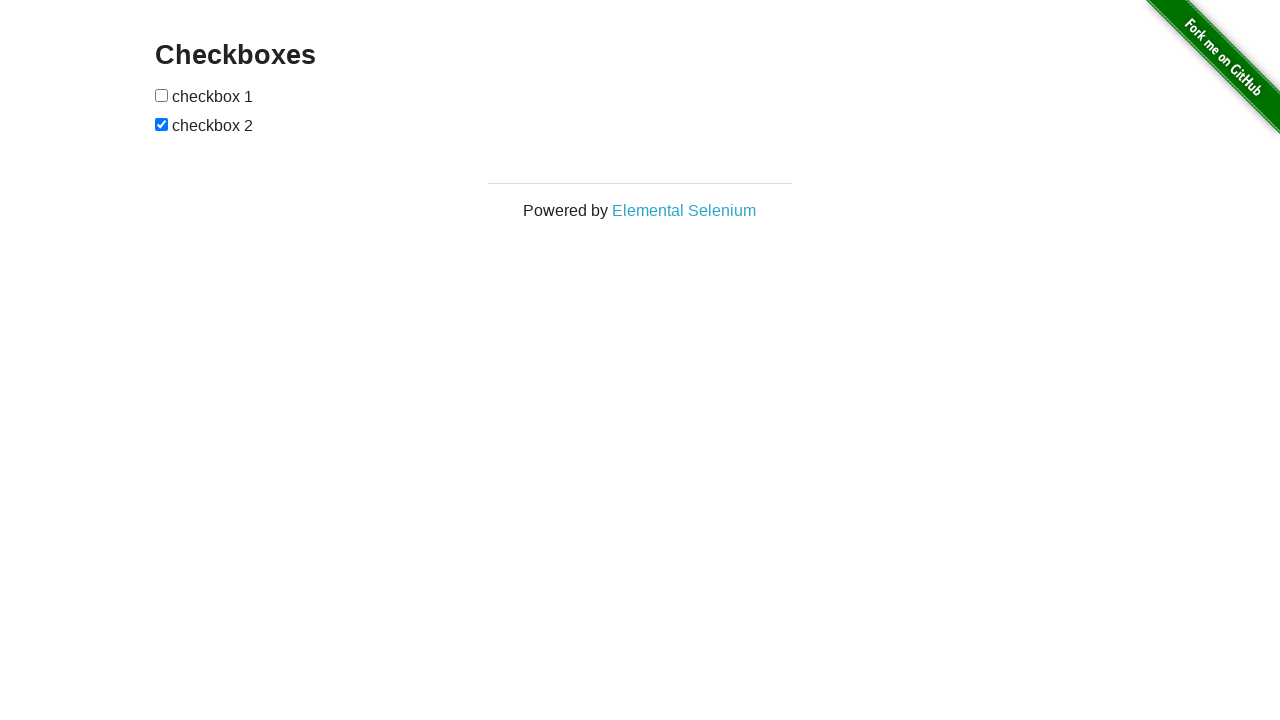

Located second checkbox element
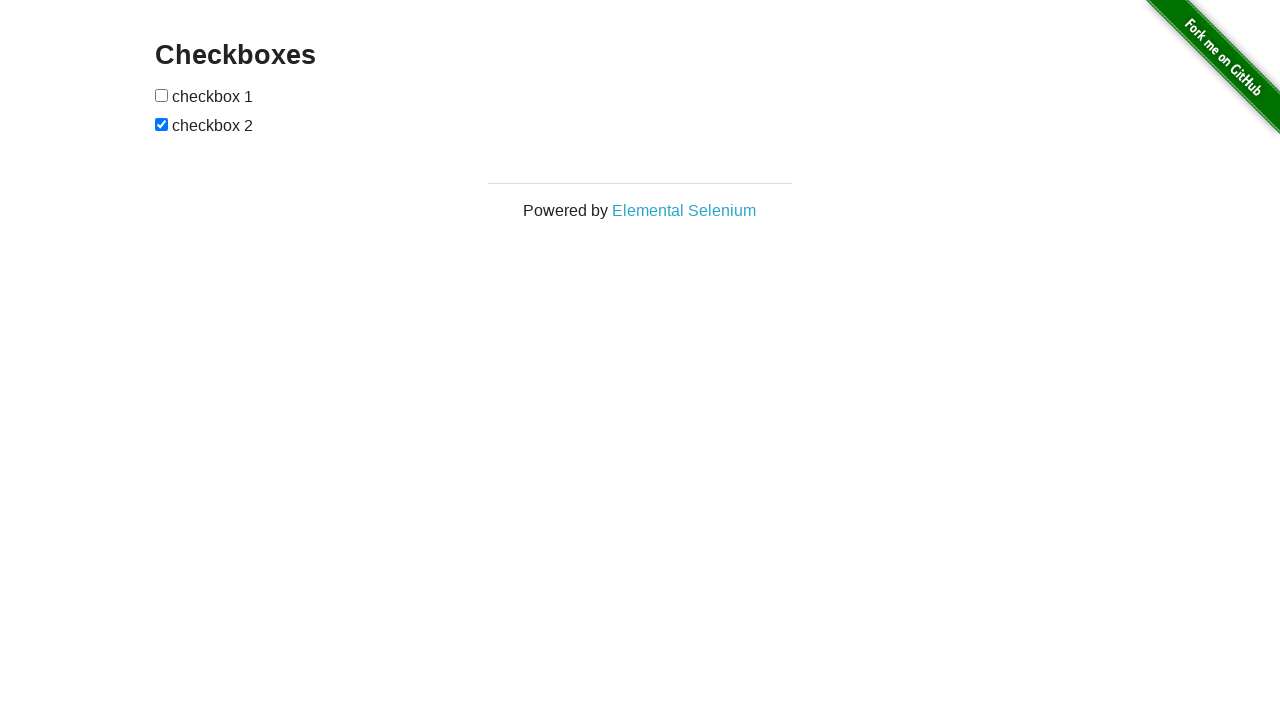

Second checkbox is currently checked
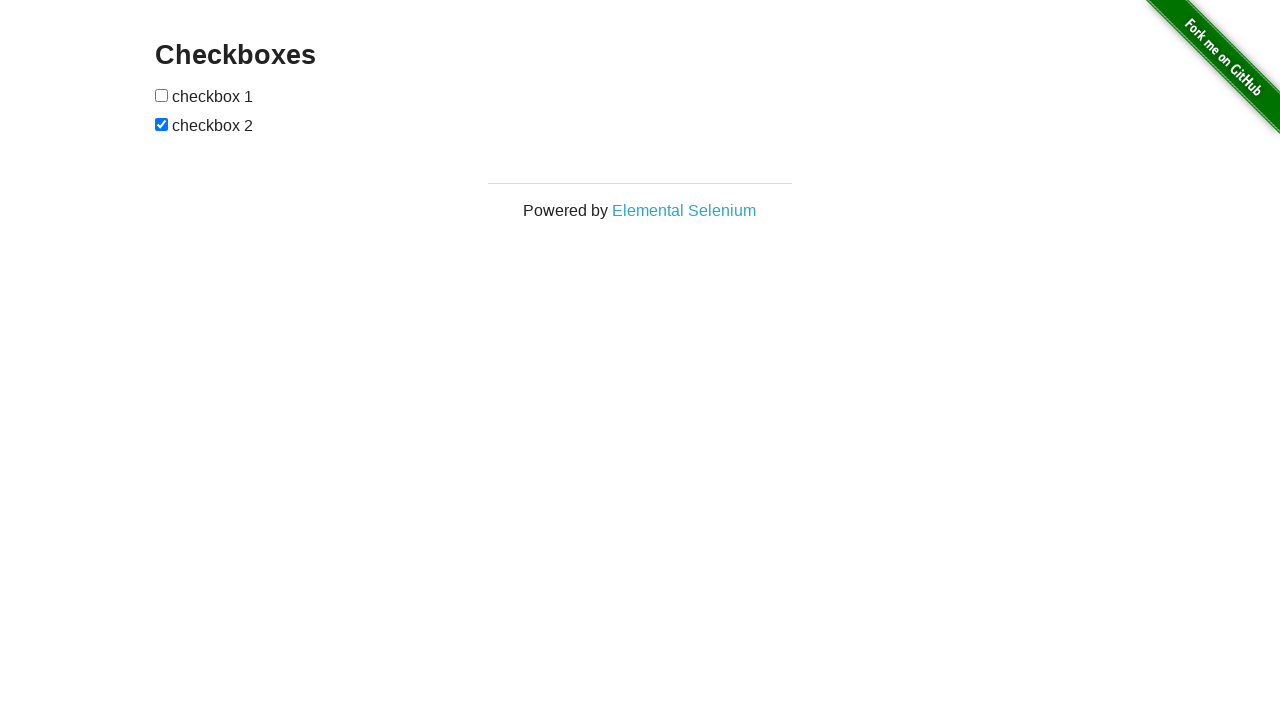

Clicked second checkbox to uncheck it at (162, 124) on xpath=//*[@id='checkboxes']/input[2]
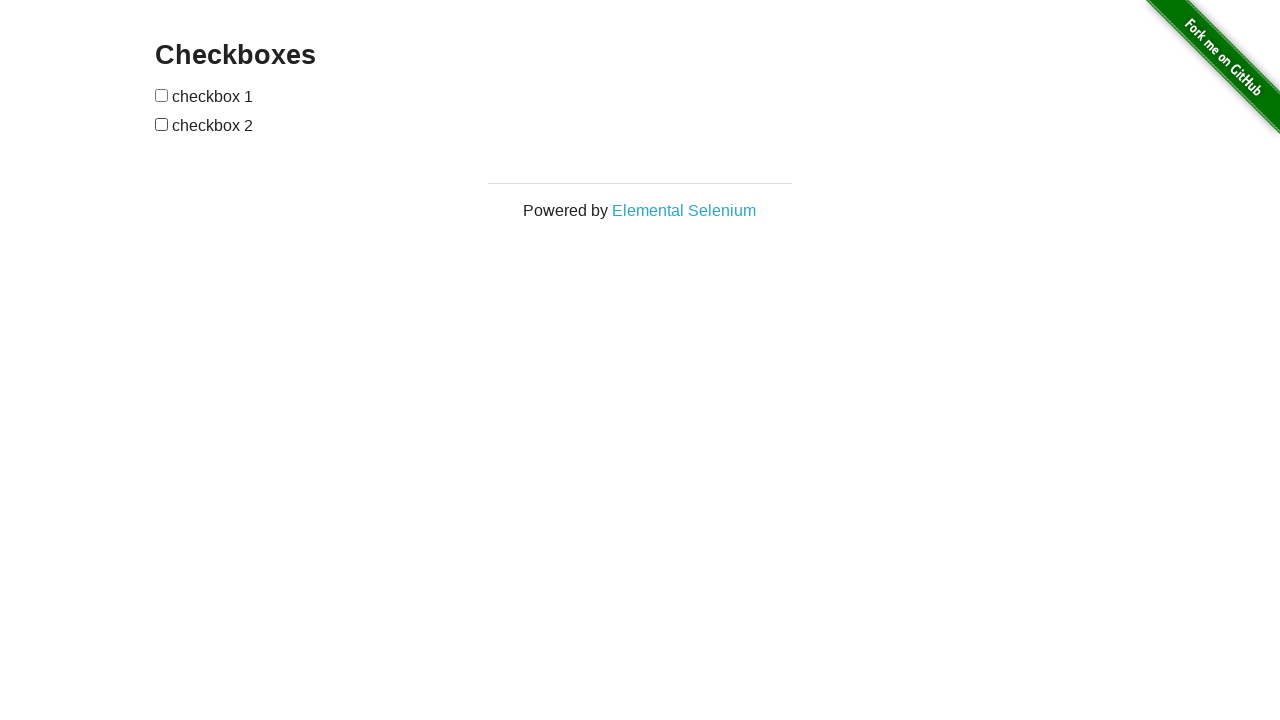

Verified second checkbox is not selected
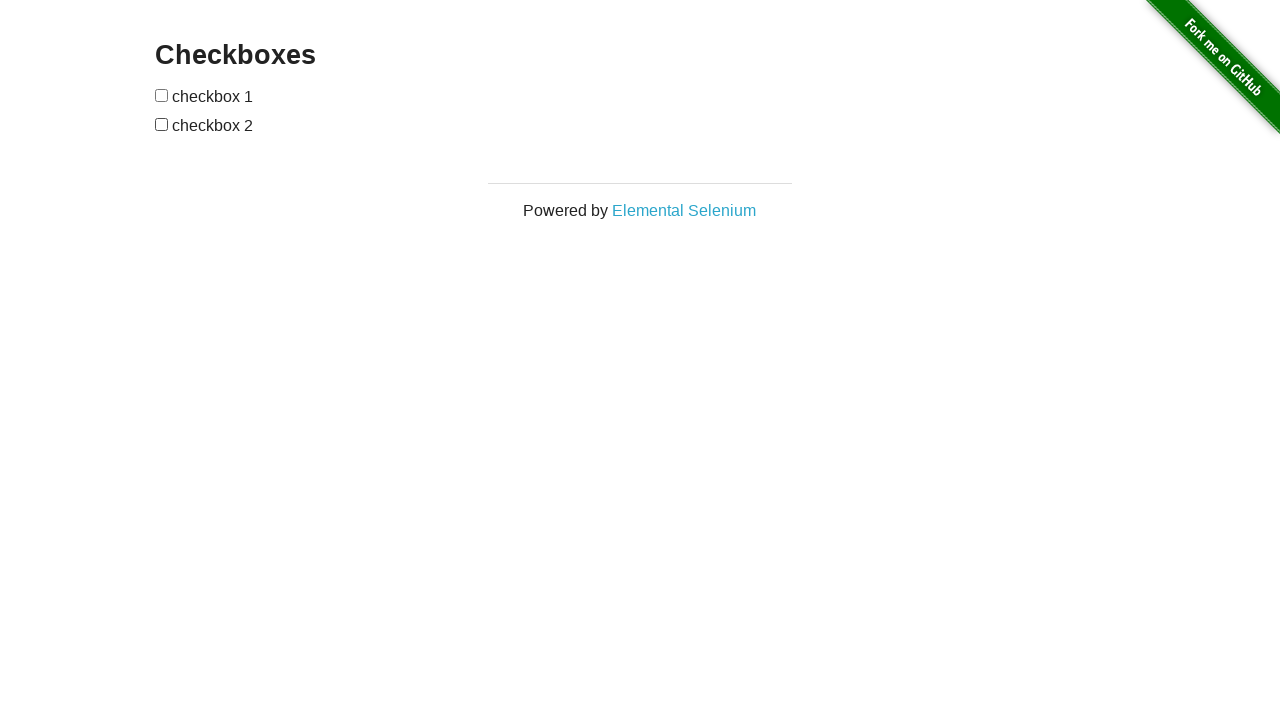

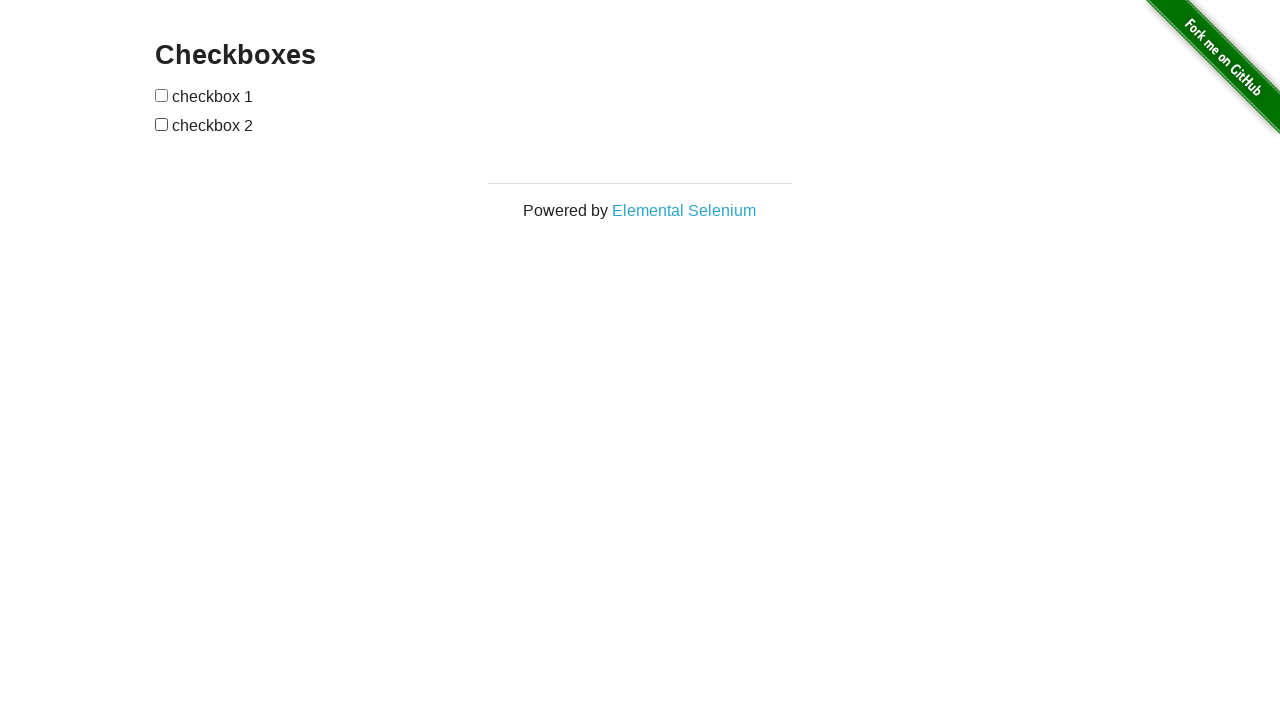